Tests keyboard actions by entering text in a username field, then using Ctrl+A, Ctrl+C, and Ctrl+V keyboard shortcuts to copy and paste the same text into a password field

Starting URL: https://omayo.blogspot.com/

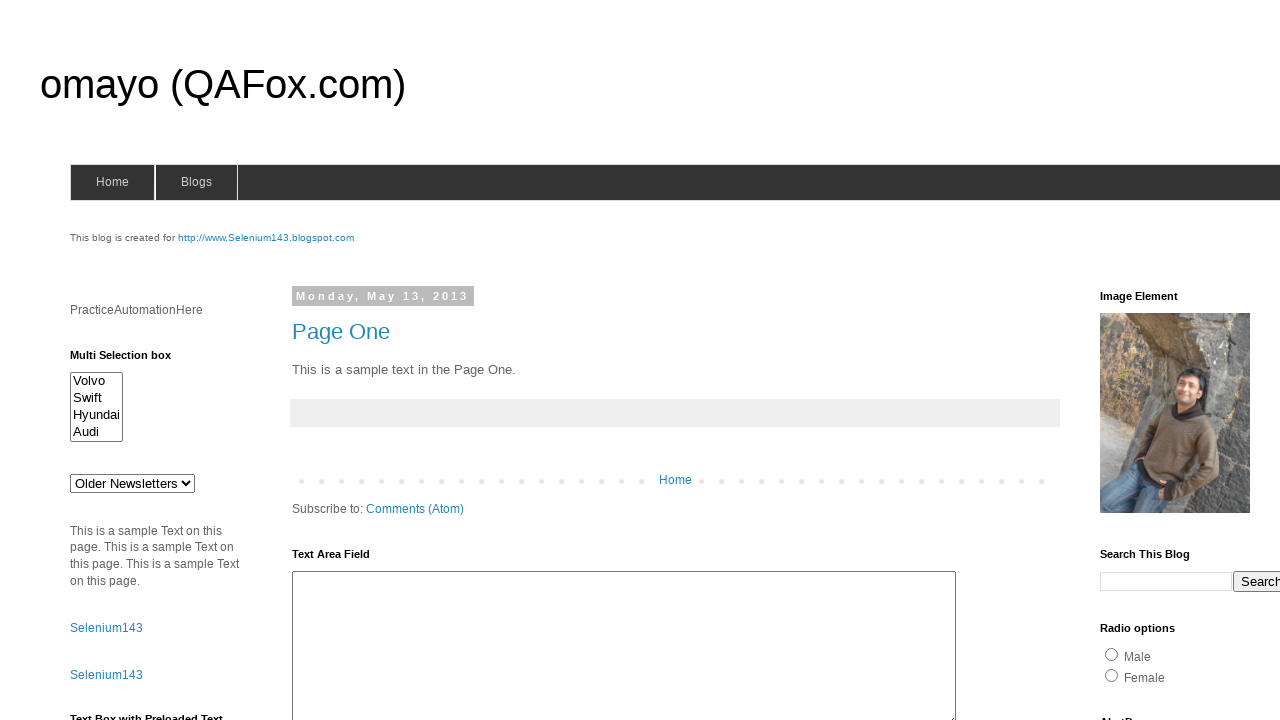

Entered 'haritha' in the username field on (//form/input[@type='text'])[1]
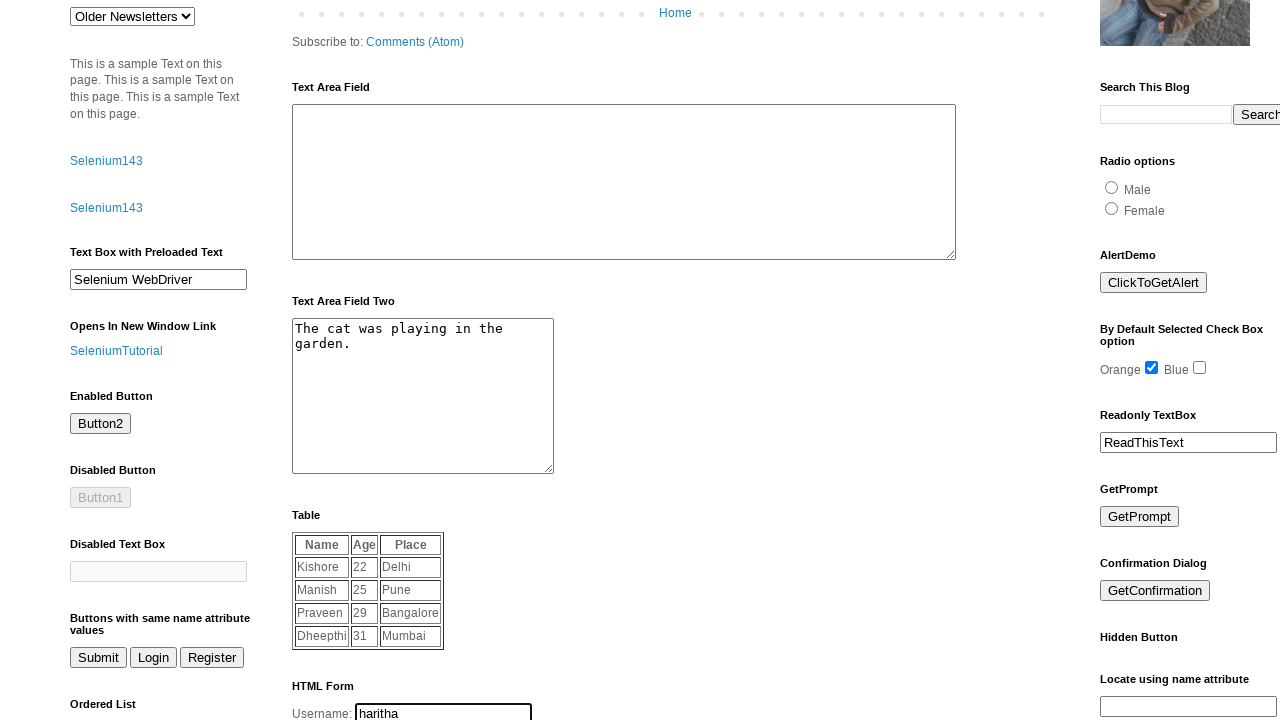

Selected all text in username field using Ctrl+A on (//form/input[@type='text'])[1]
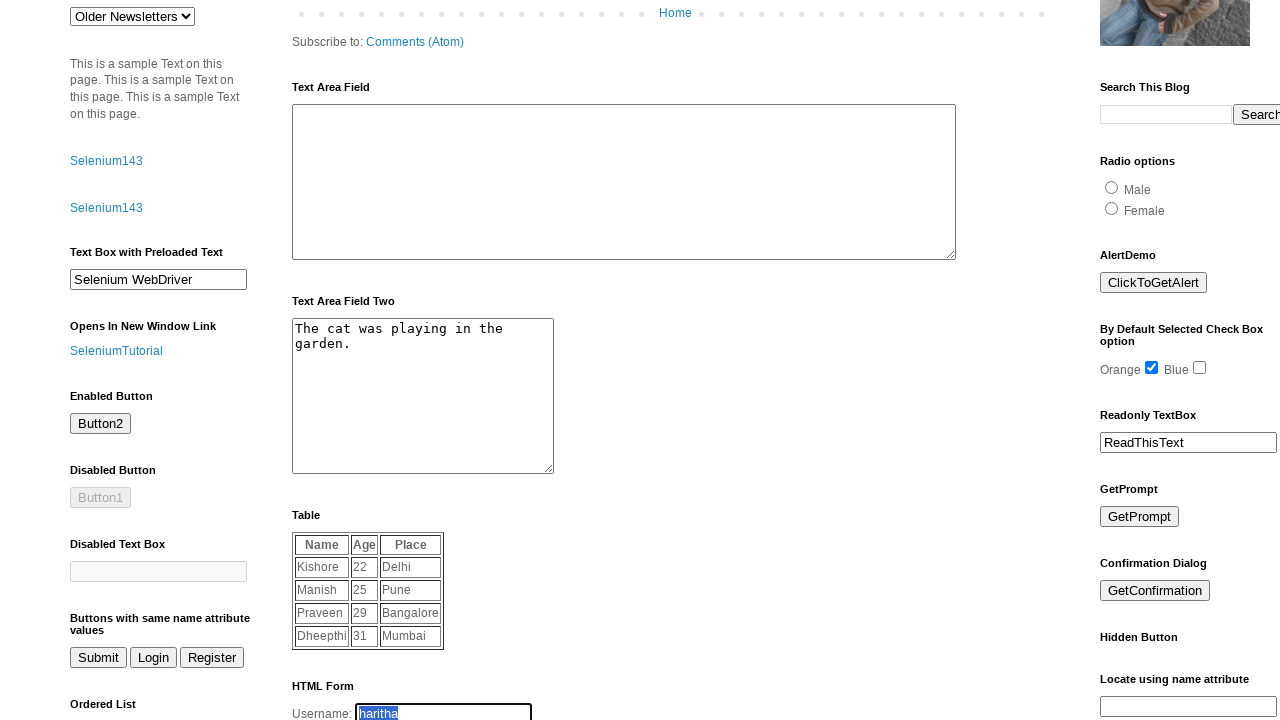

Copied selected text from username field using Ctrl+C on (//form/input[@type='text'])[1]
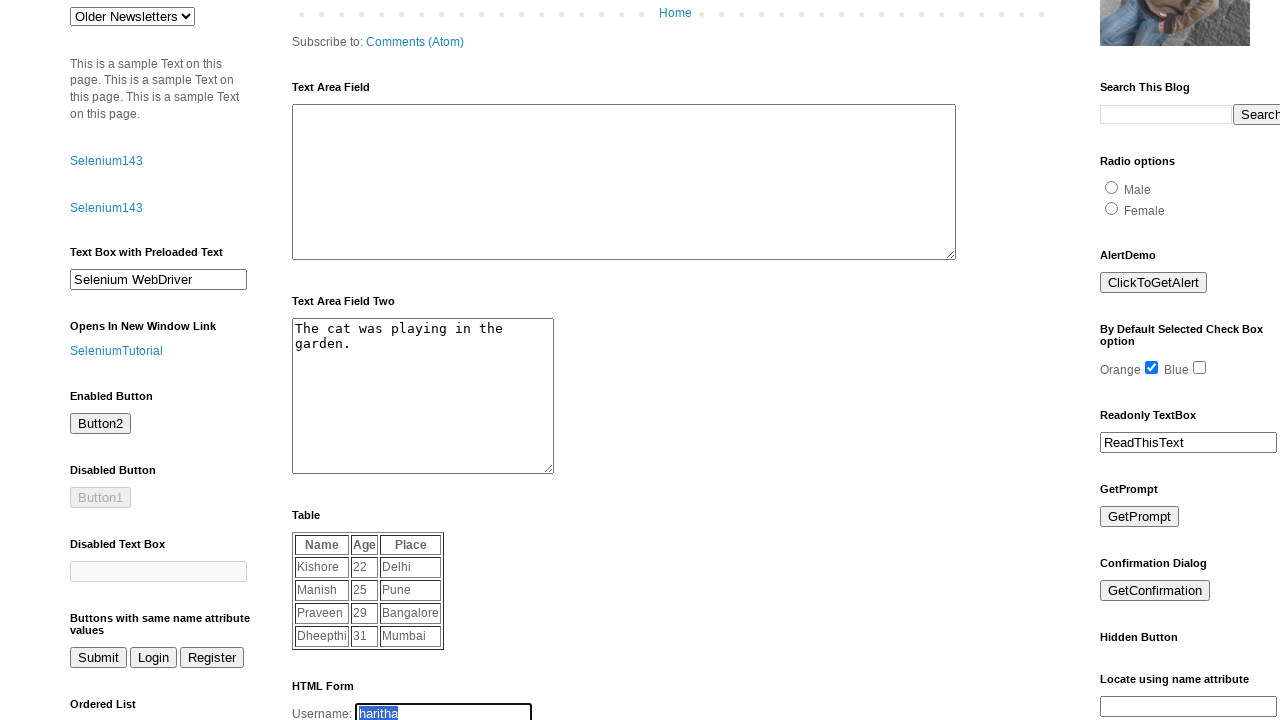

Clicked on password field to focus it at (440, 361) on (//form/input[@type='password'])[1]
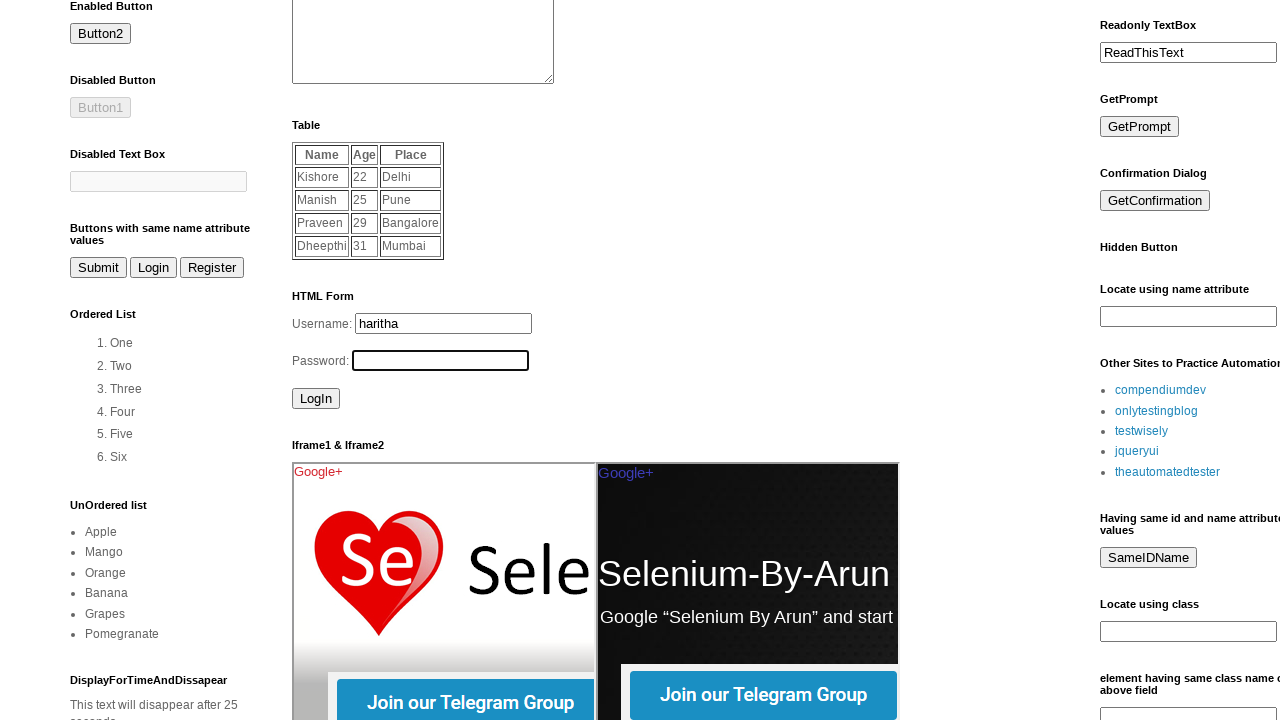

Pasted copied text into password field using Ctrl+V on (//form/input[@type='password'])[1]
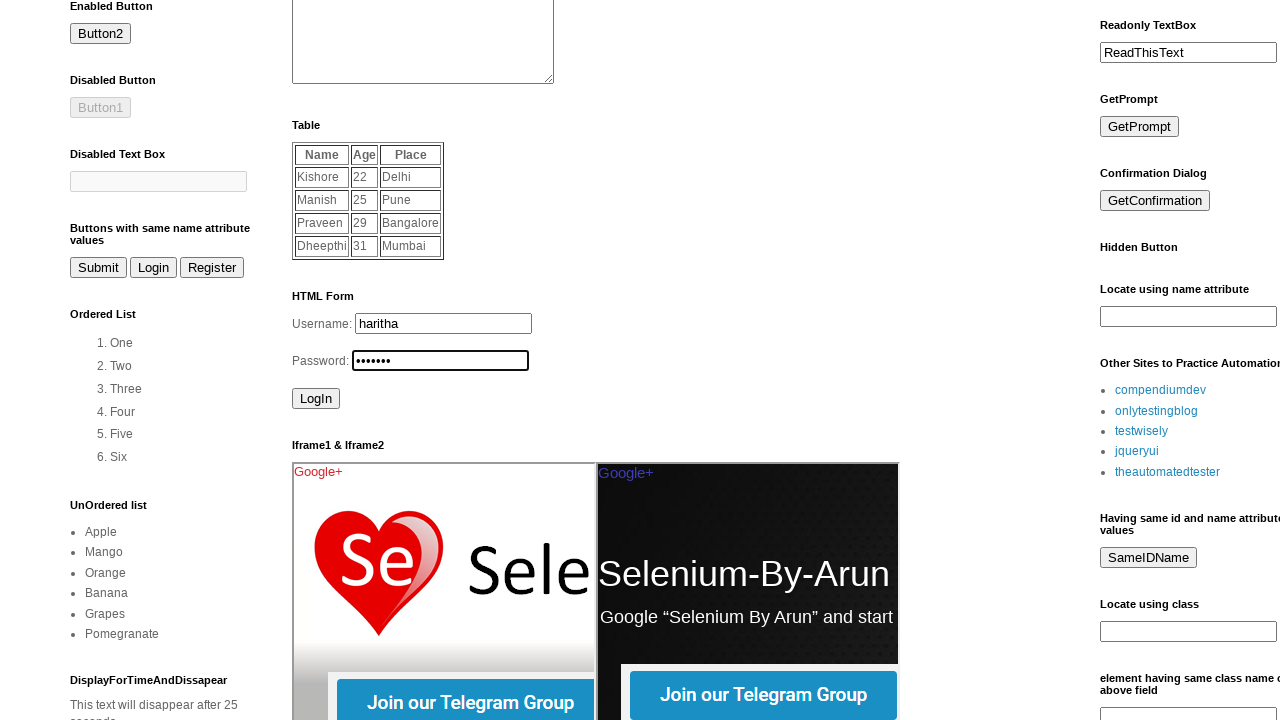

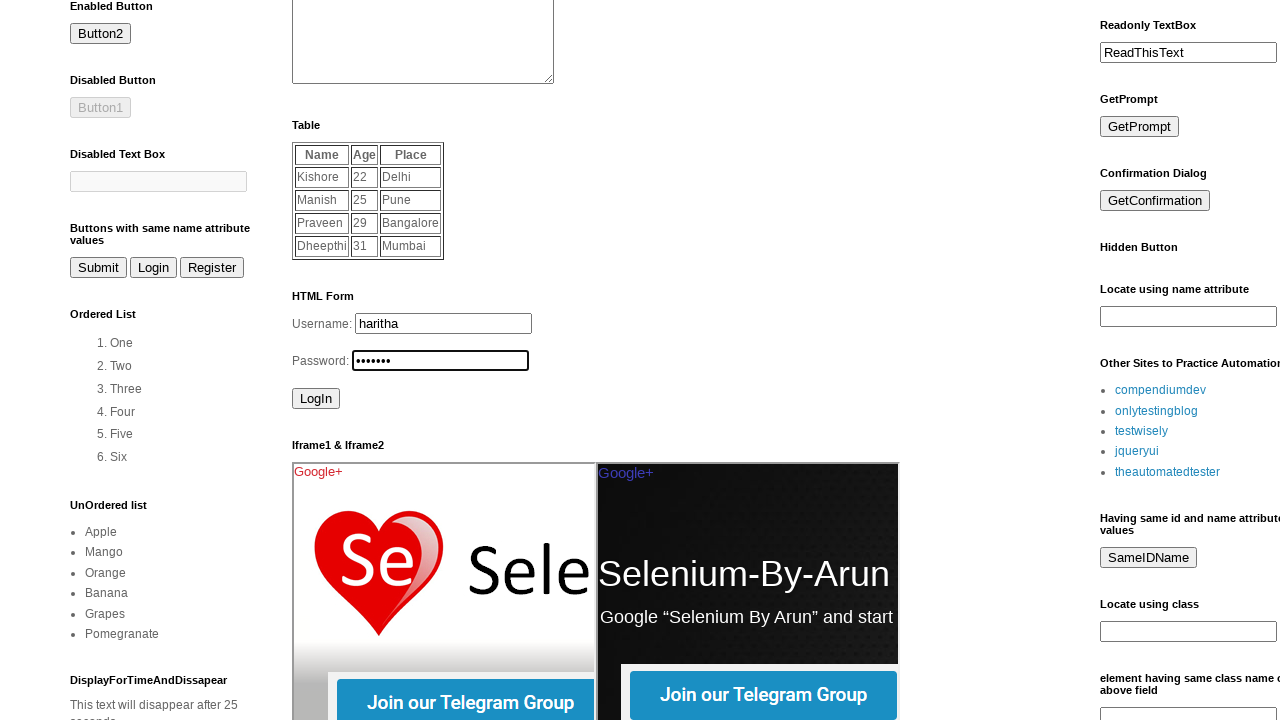